Tests the add/remove elements functionality by clicking the "Add Element" button, verifying a "Delete" button appears, clicking the delete button, and confirming the page title text remains visible.

Starting URL: https://the-internet.herokuapp.com/add_remove_elements/

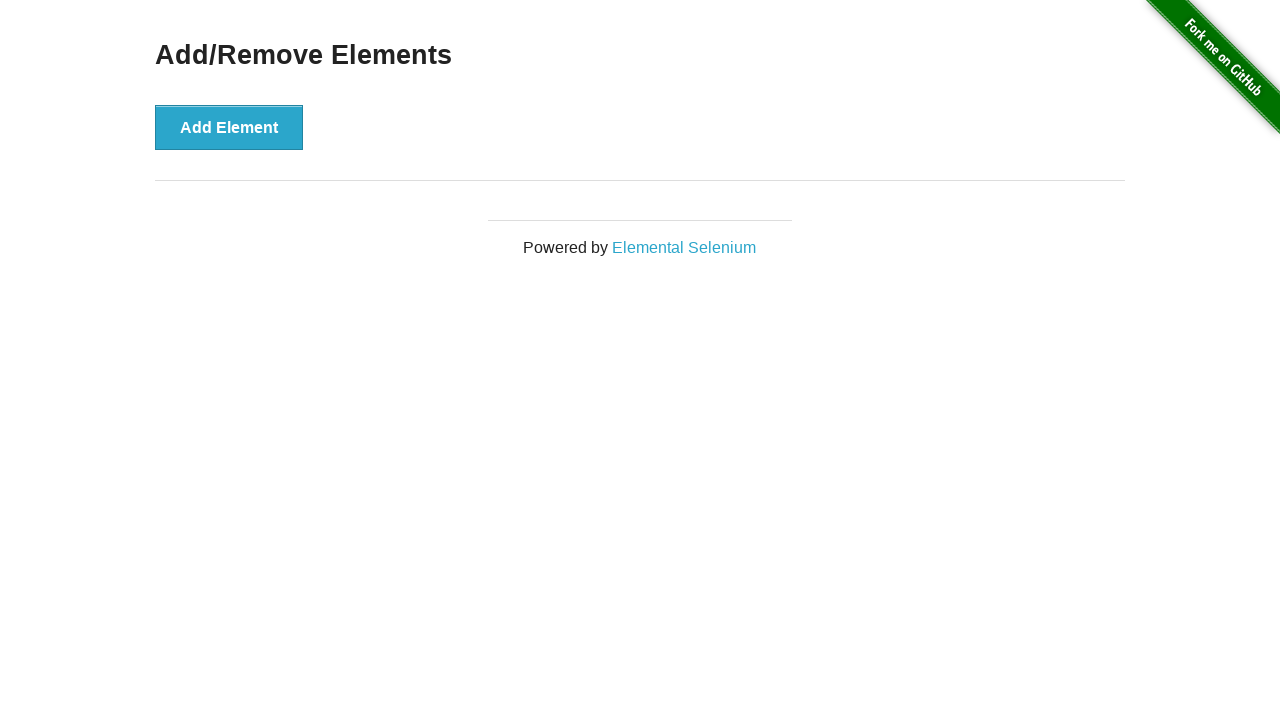

Clicked 'Add Element' button at (229, 127) on xpath=//button[text()='Add Element']
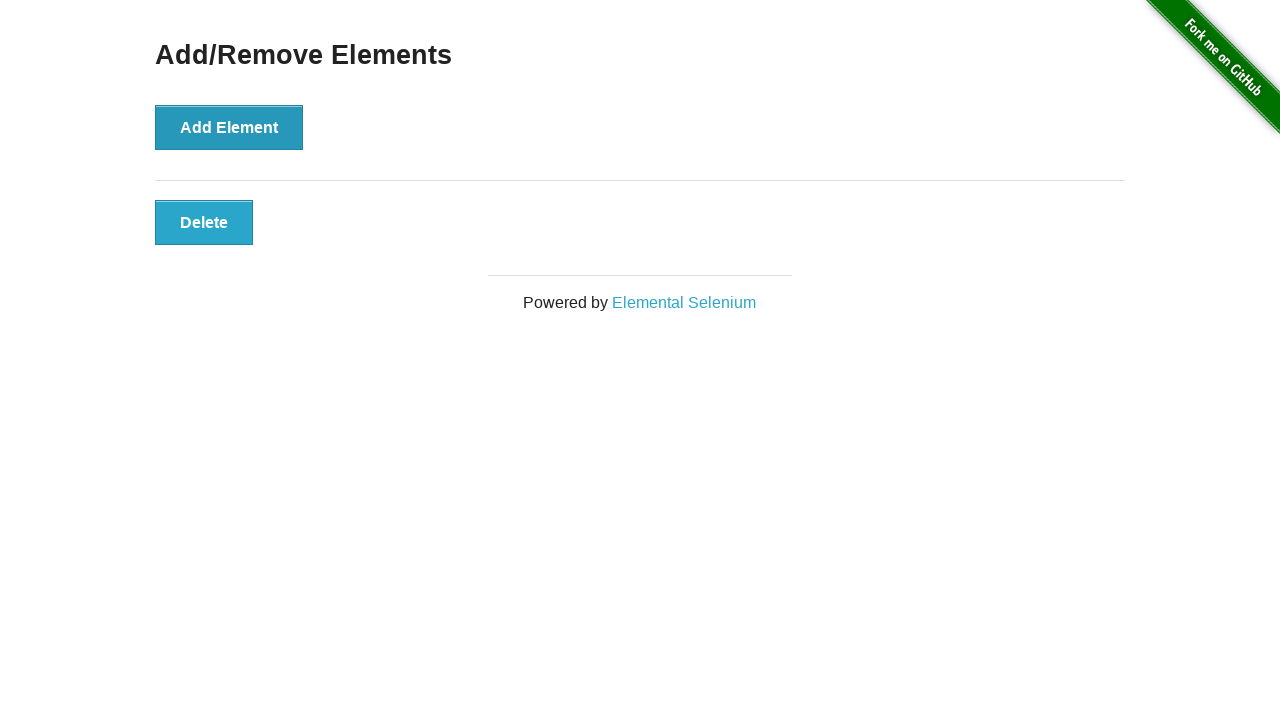

Waited for Delete button to become visible
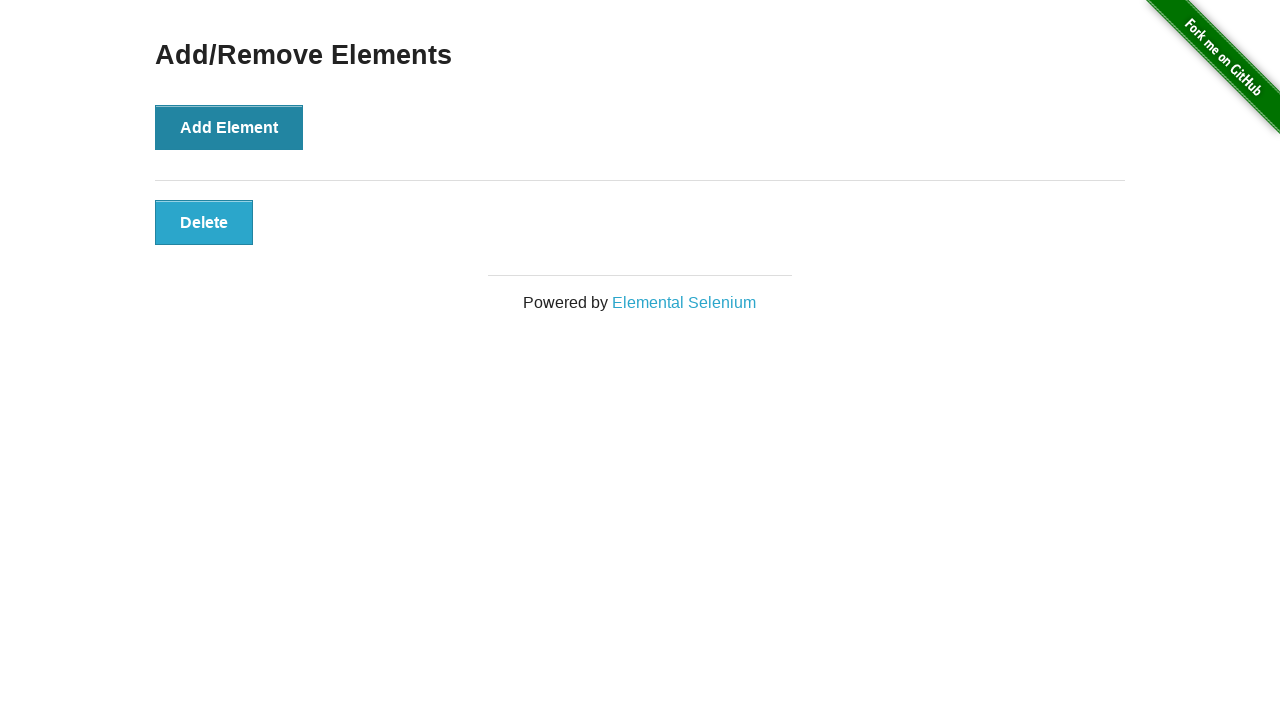

Verified Delete button is visible
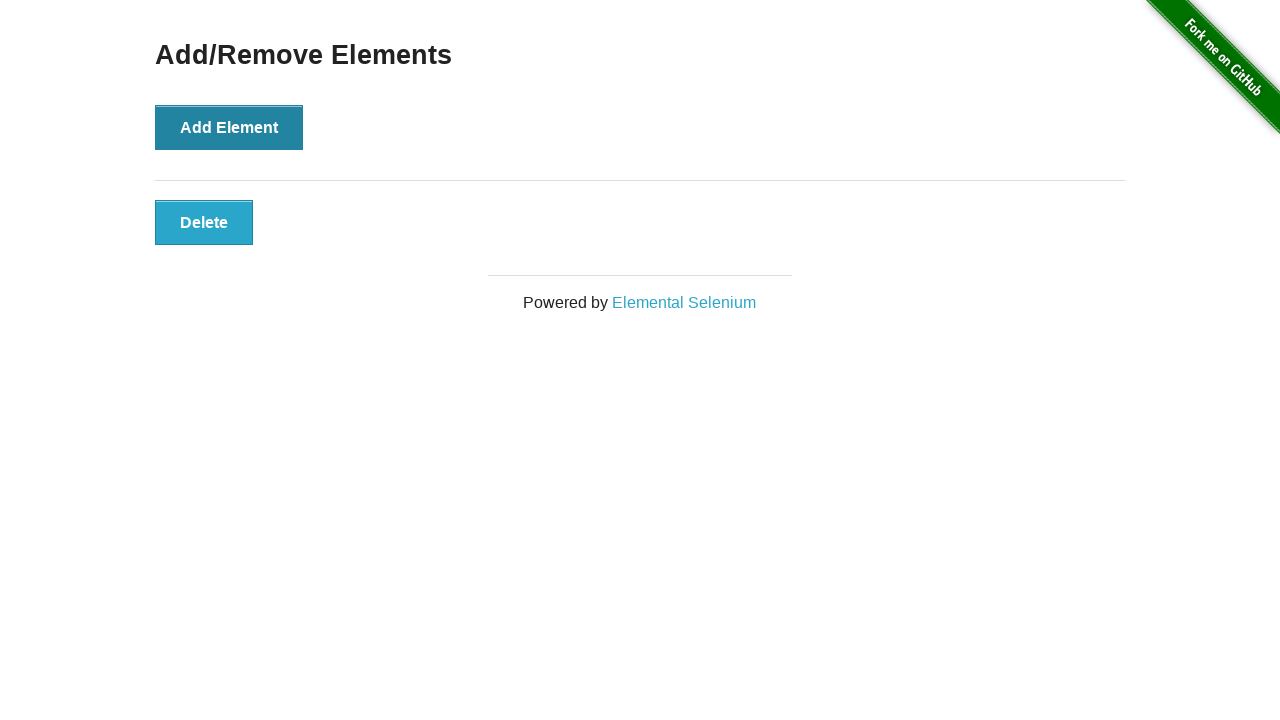

Clicked Delete button at (204, 222) on xpath=//button[text()='Delete']
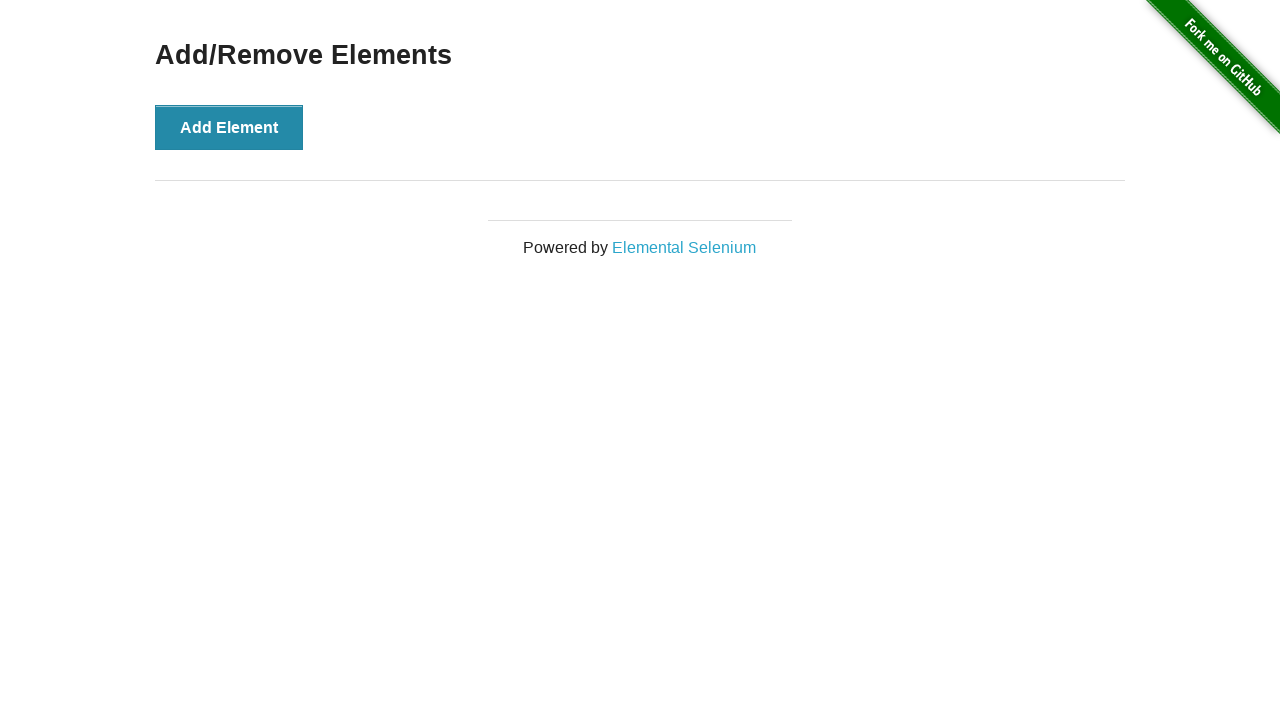

Waited for 'Add/Remove Elements' text to become visible
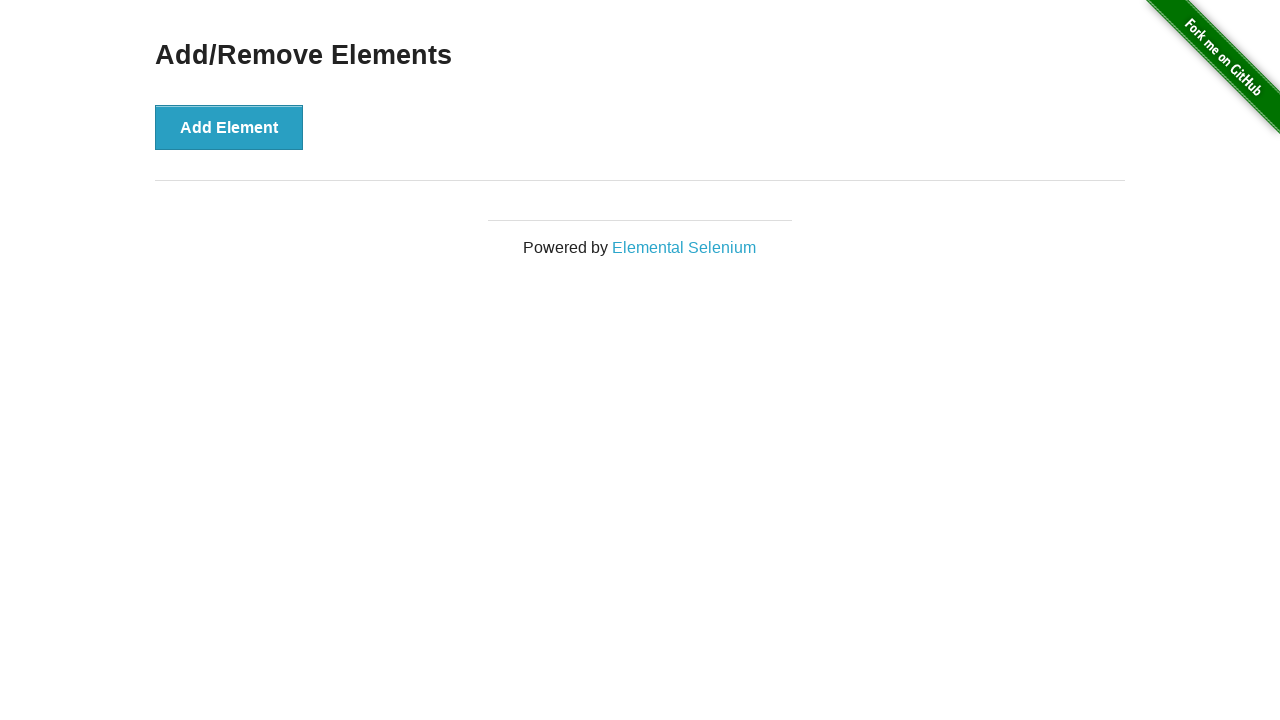

Verified 'Add/Remove Elements' page title text is still visible
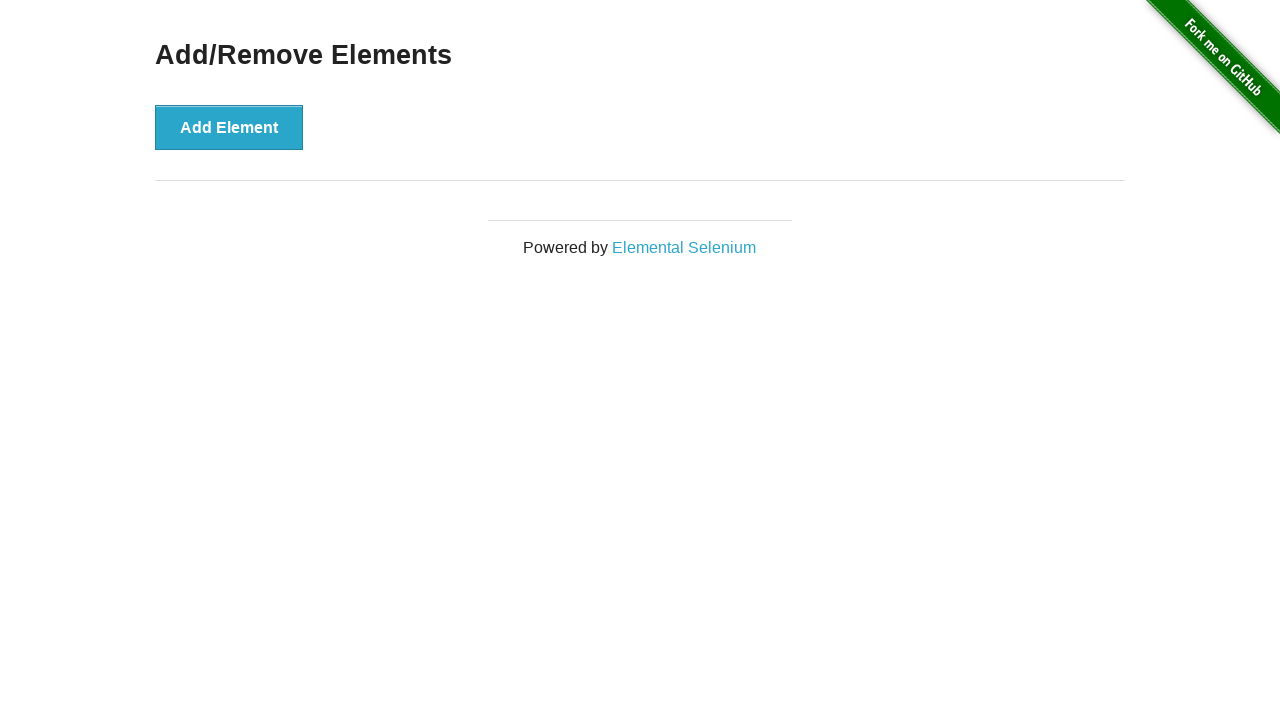

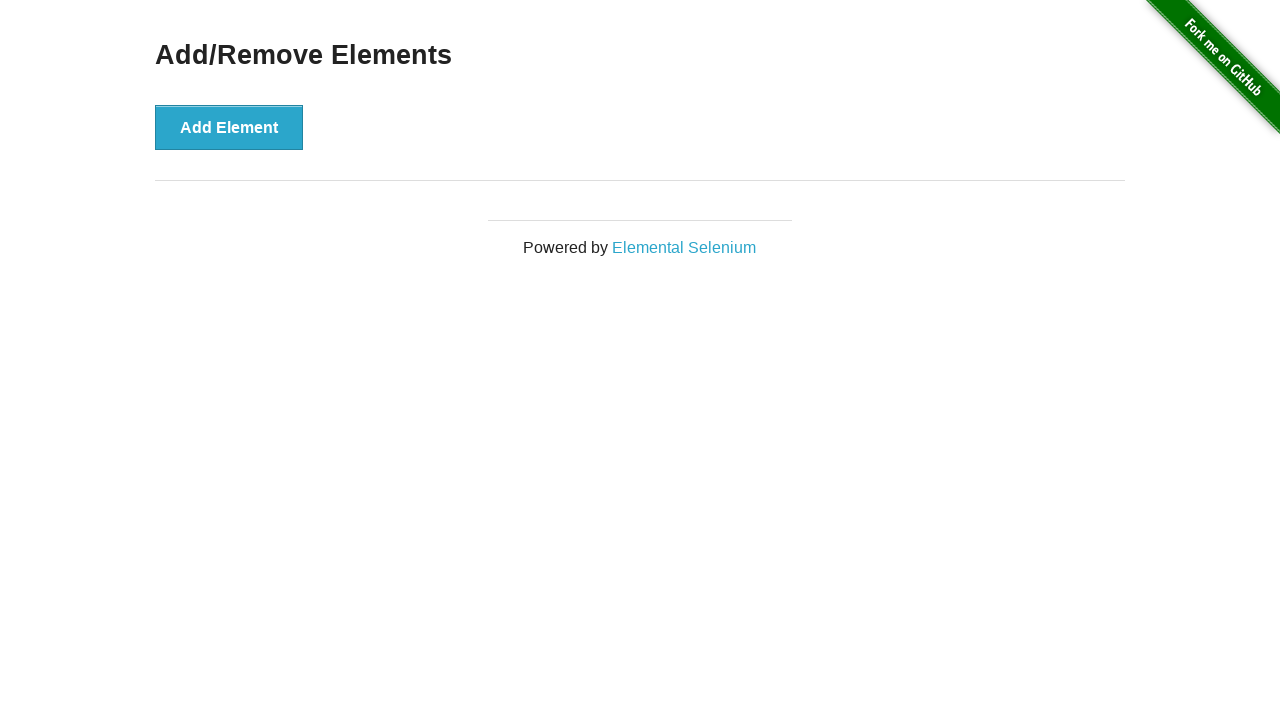